Tests prompt alert interaction by triggering the prompt dialog and accepting it

Starting URL: https://letcode.in/alert

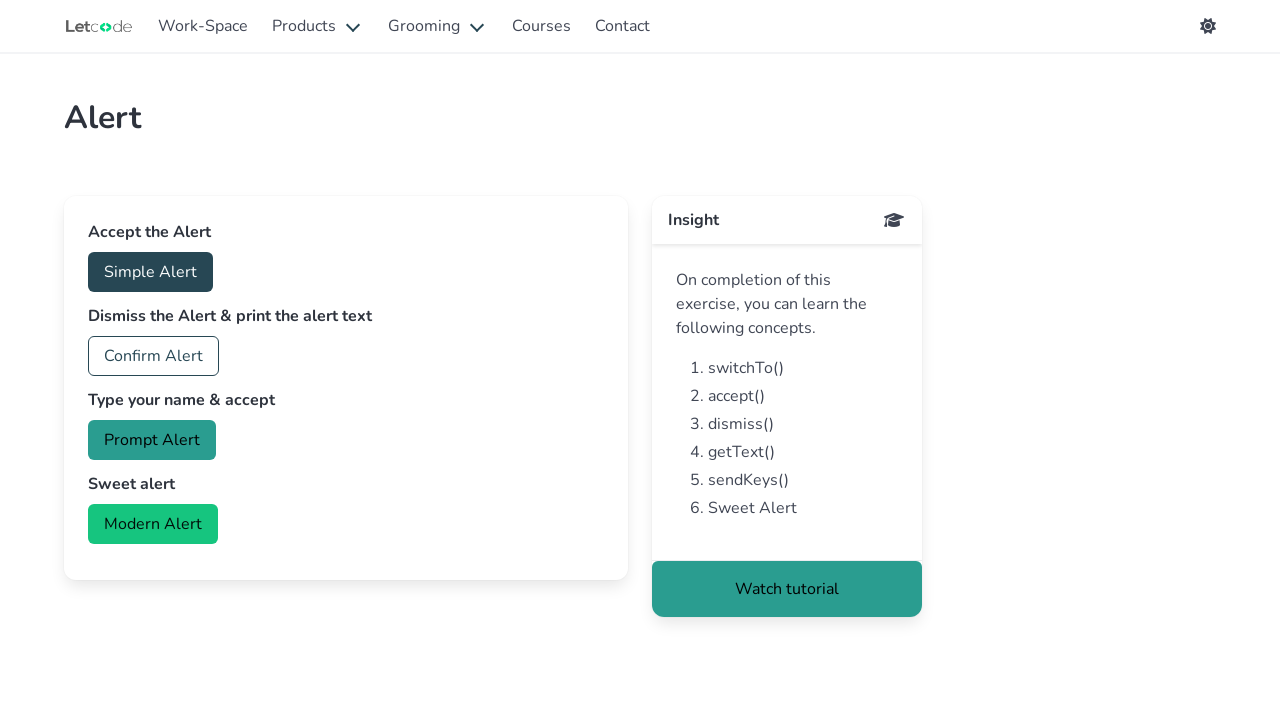

Set up dialog handler to accept prompt alerts
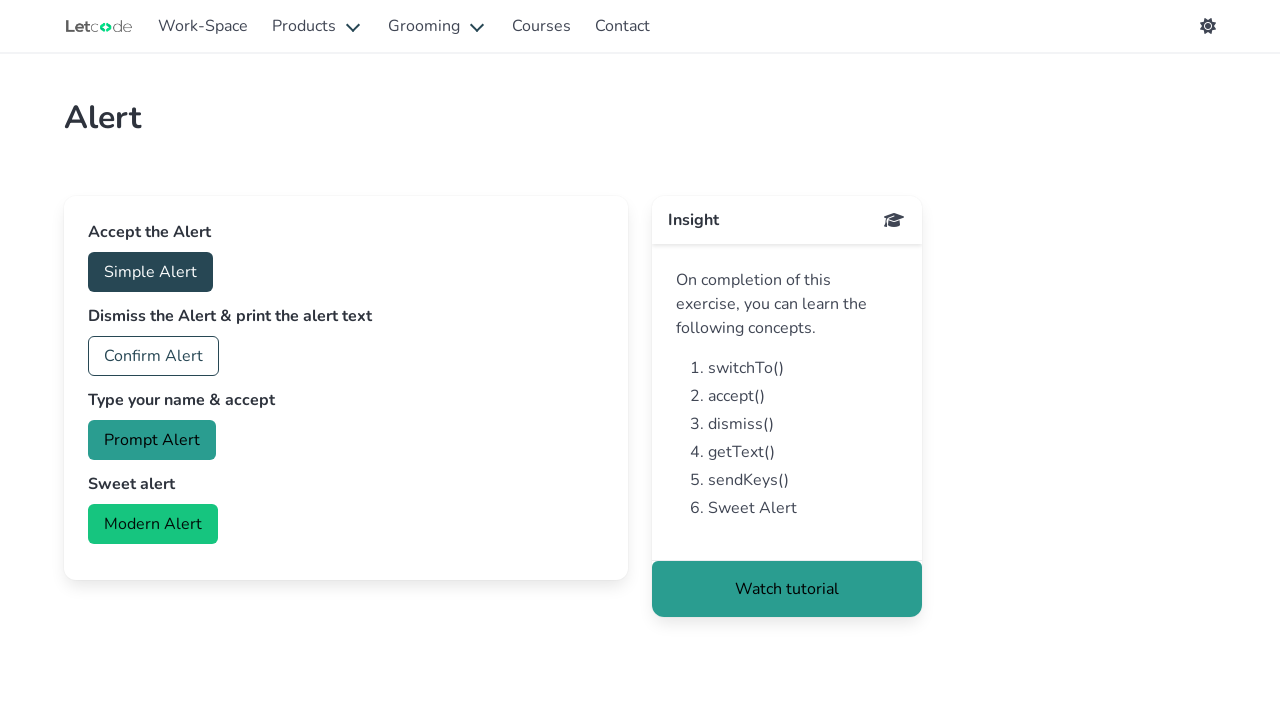

Clicked prompt button to trigger alert dialog at (152, 440) on #prompt
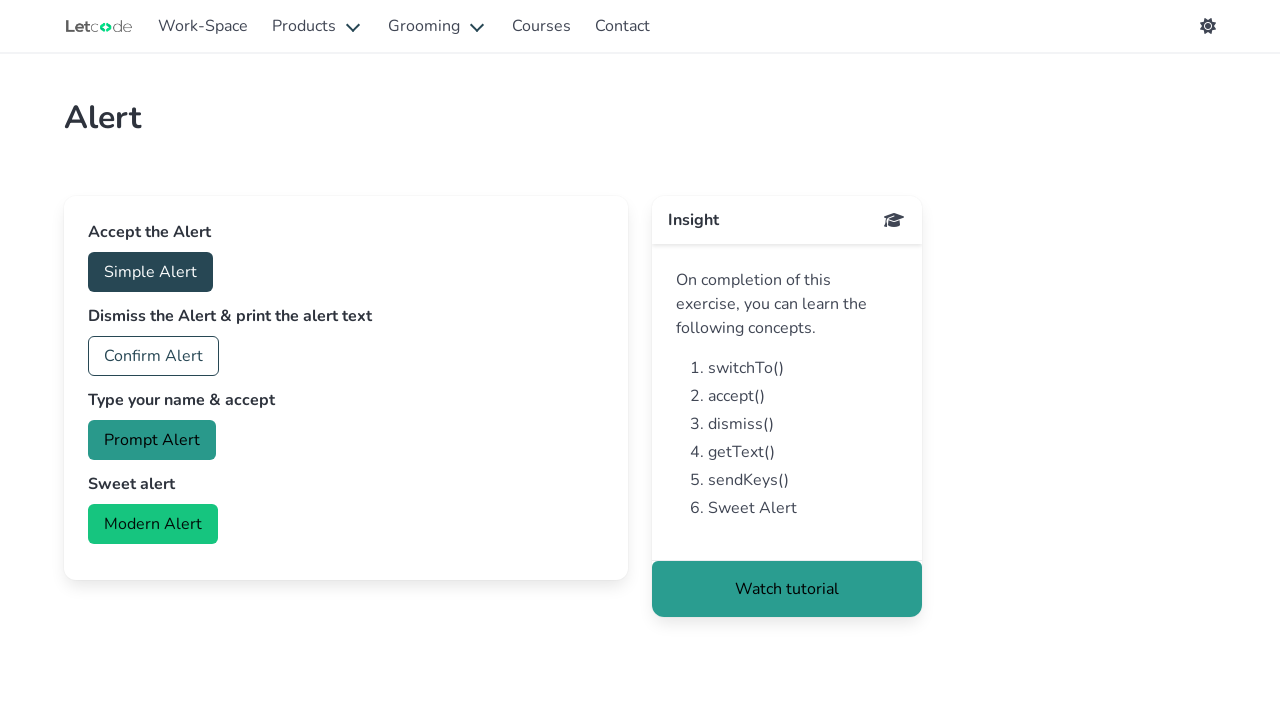

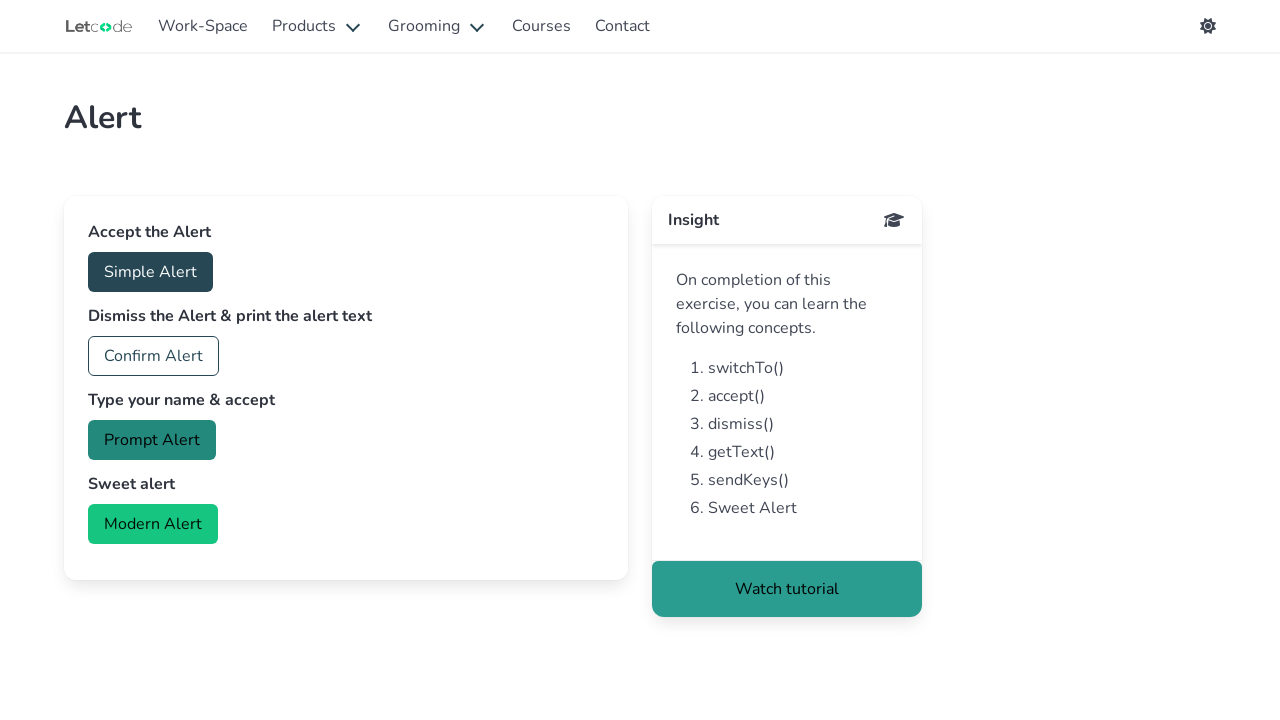